Tests registration form by filling in first name, last name, email, phone, and address fields, then submitting the form and verifying the success message

Starting URL: http://suninjuly.github.io/registration1.html

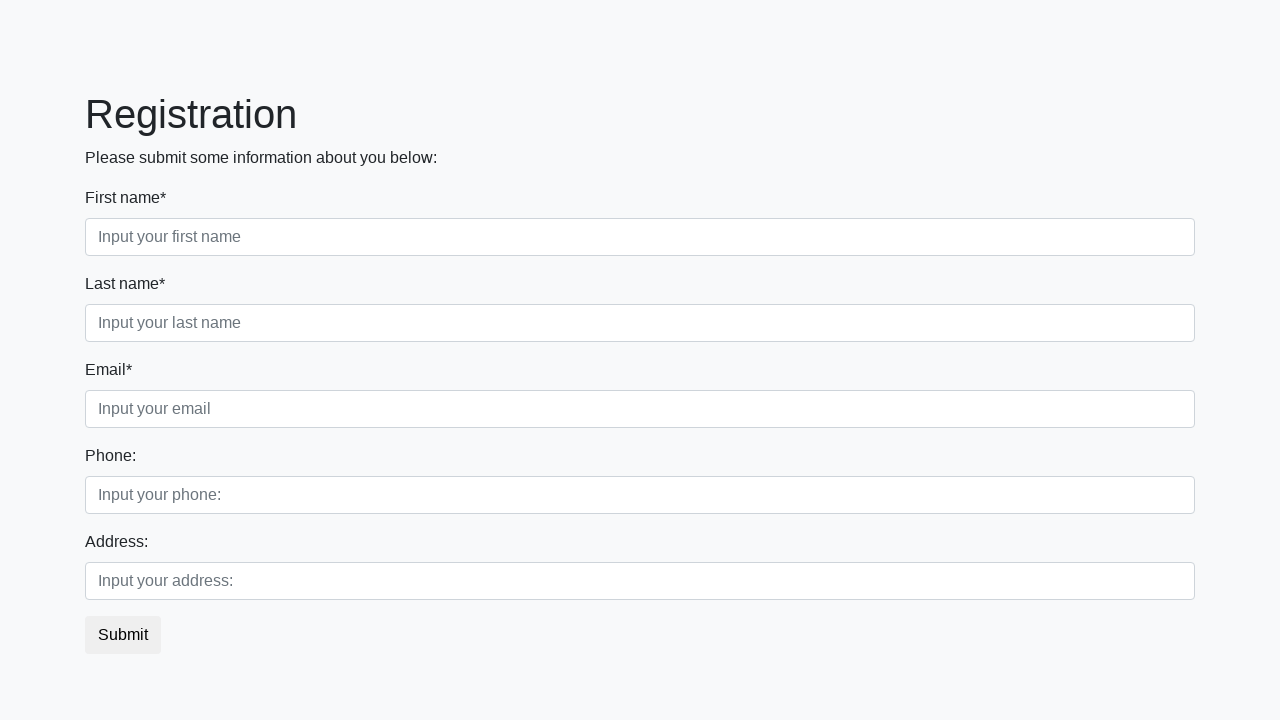

Filled first name field with 'Dmitriy' on input.form-control.first[placeholder='Input your first name']
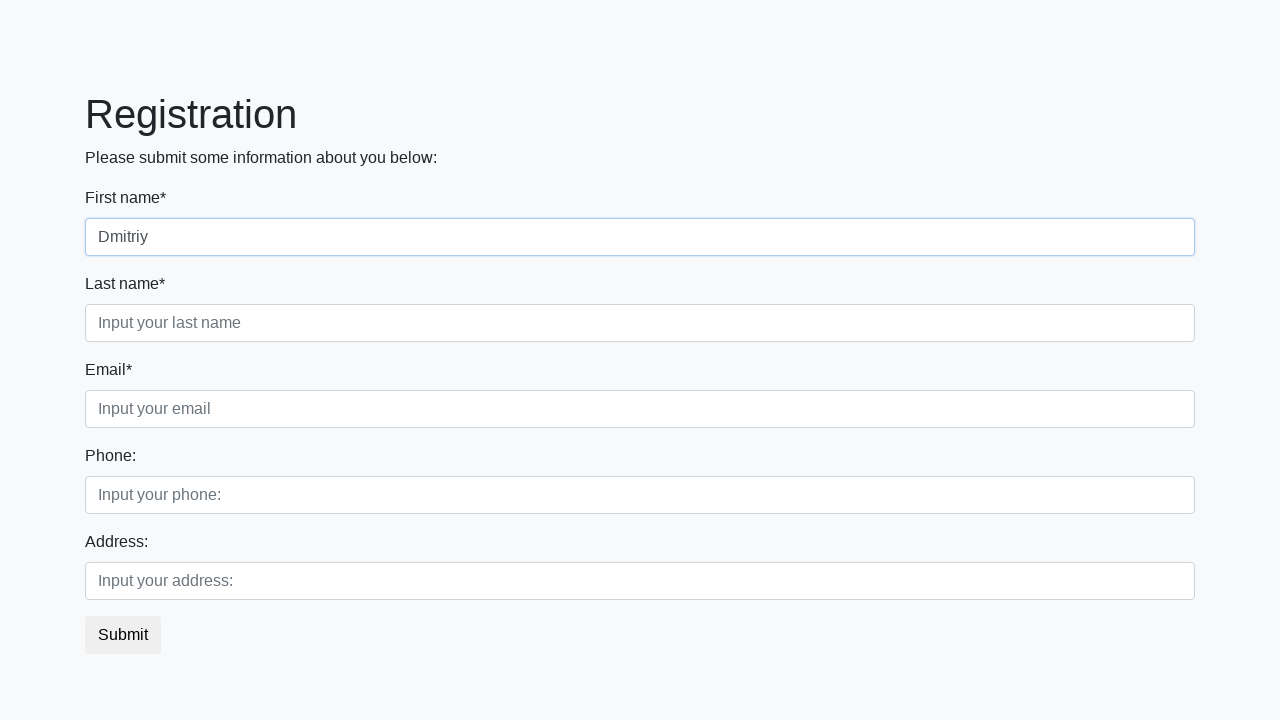

Filled last name field with 'Petrishin' on input.form-control.second[placeholder='Input your last name']
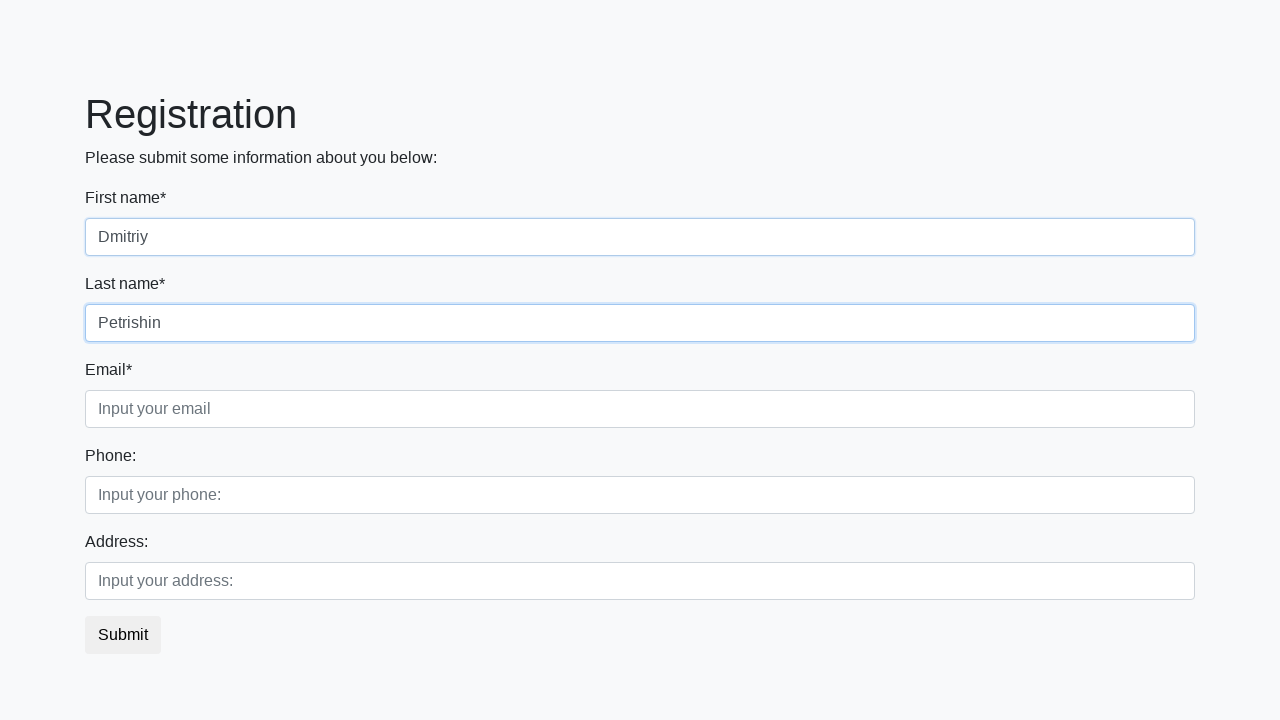

Filled email field with 'email@mail.com' on input.form-control.third[placeholder='Input your email']
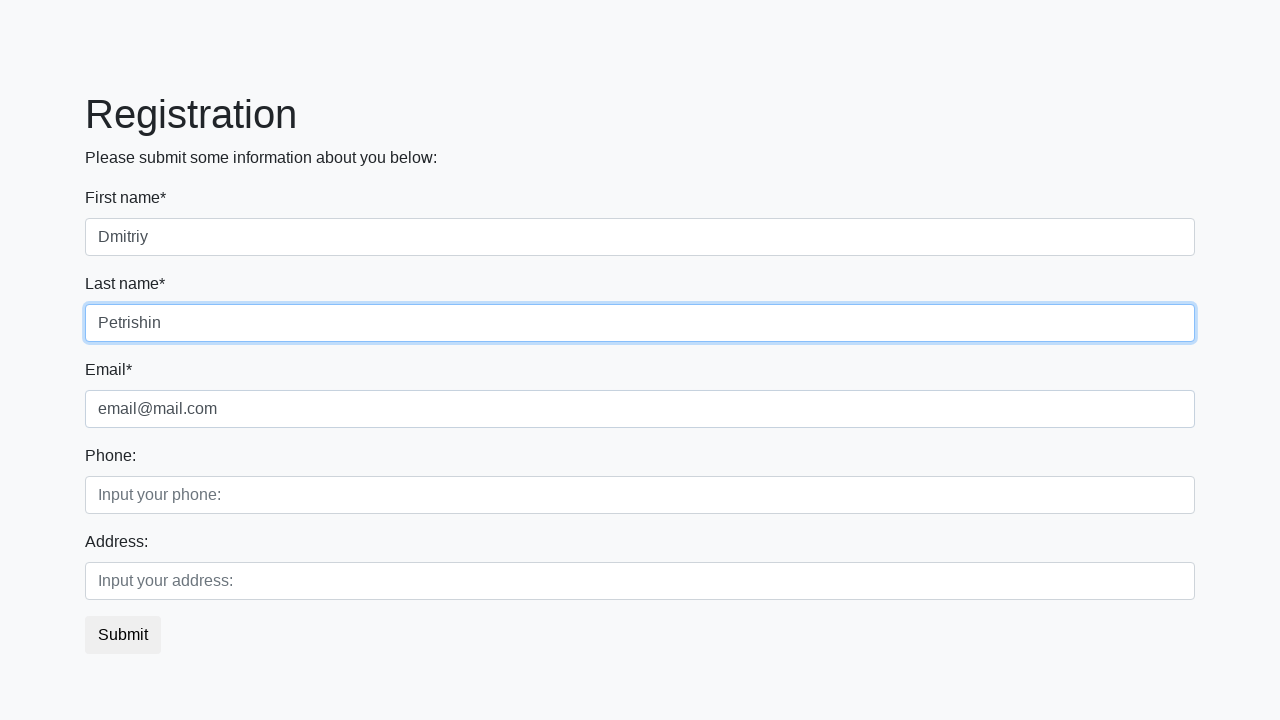

Filled phone field with 'Saint-Petersburg' on input.form-control.first[placeholder='Input your phone:']
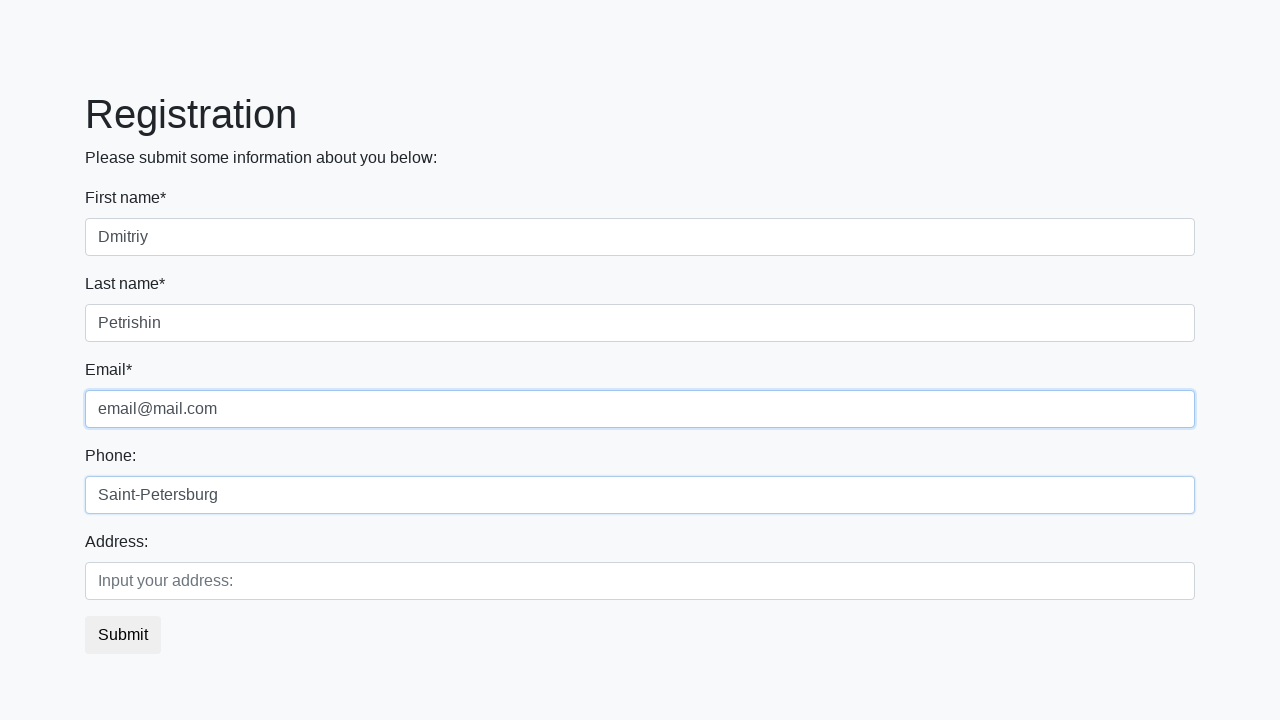

Filled address field with 'Russia' on input.form-control.second[placeholder='Input your address:']
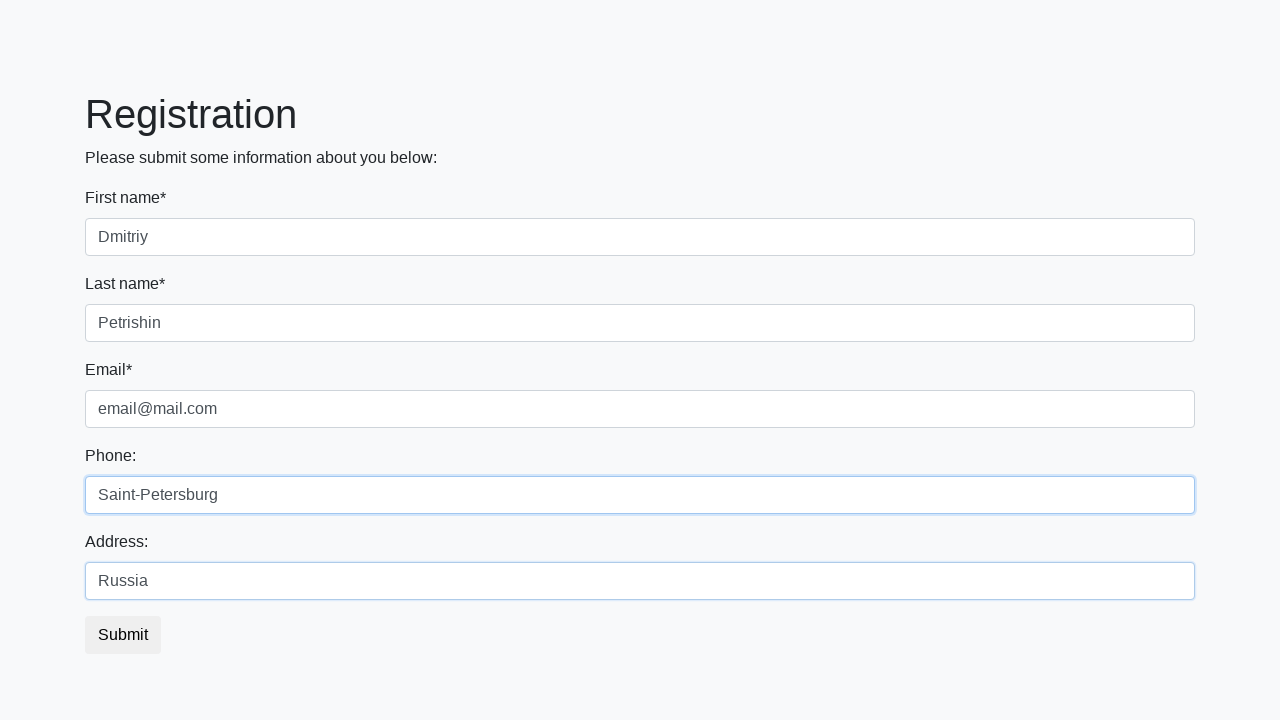

Clicked submit button to submit registration form at (123, 635) on button.btn
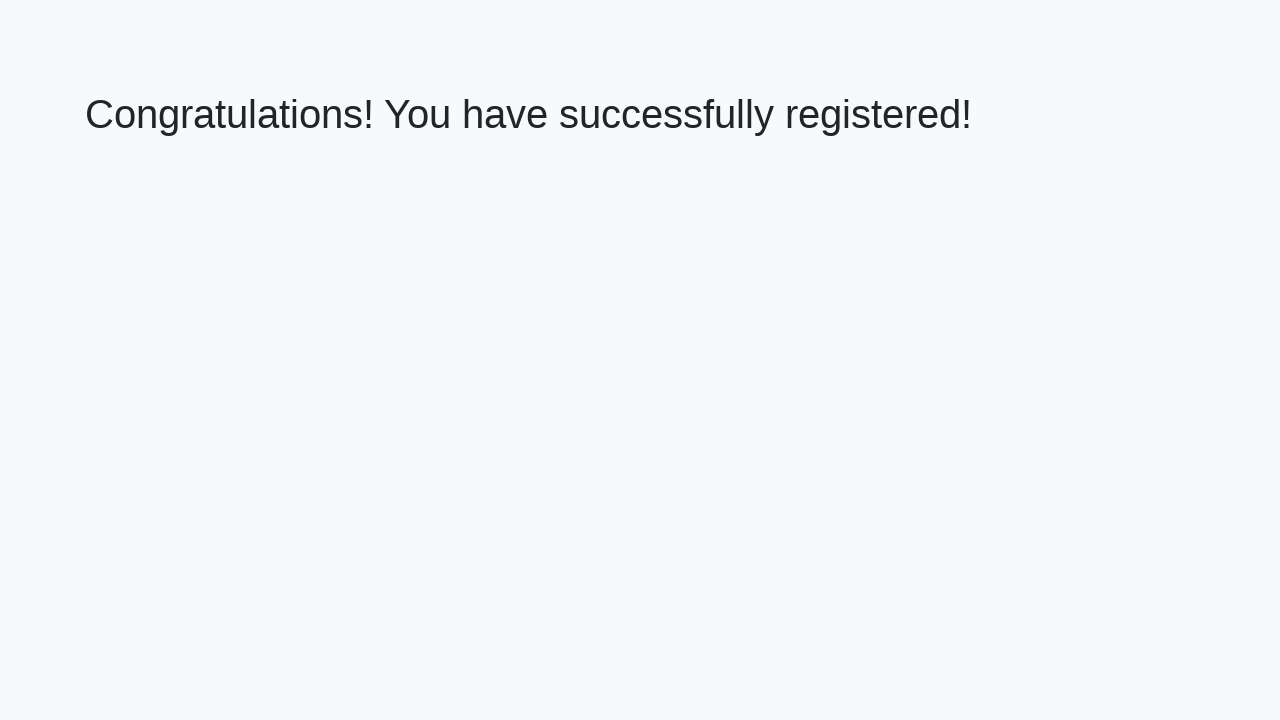

Success message heading loaded
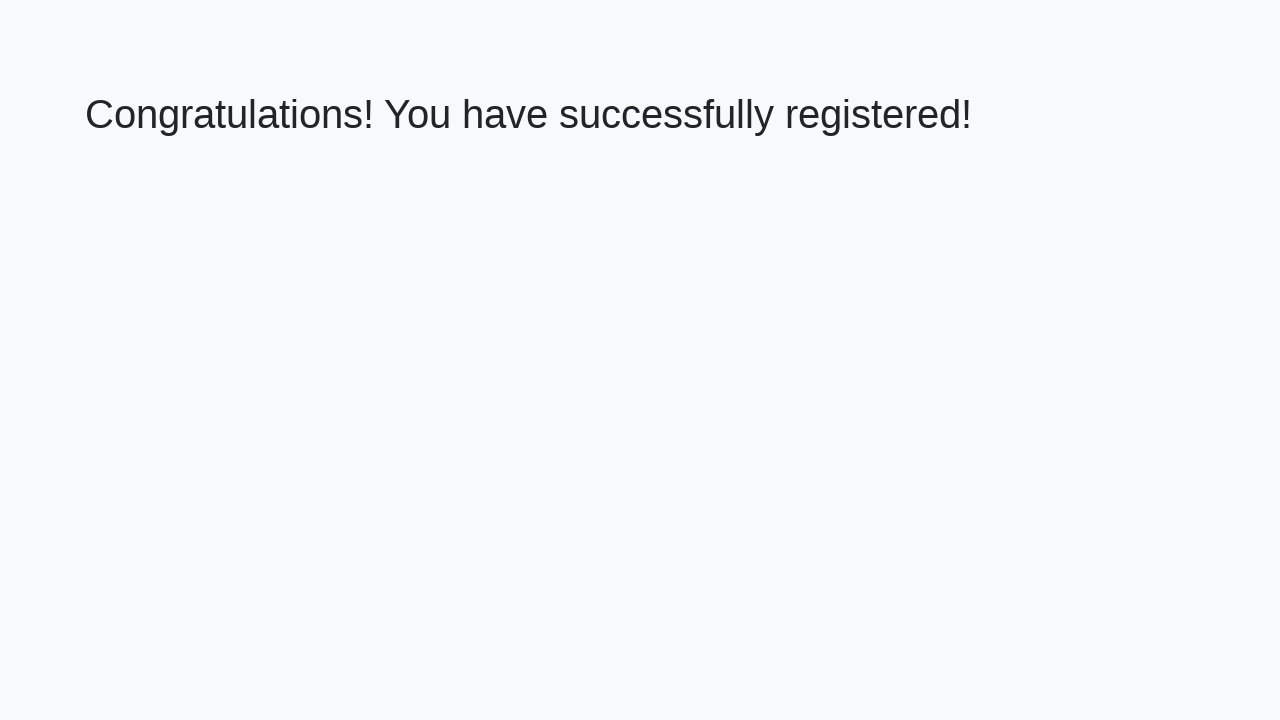

Retrieved success message text
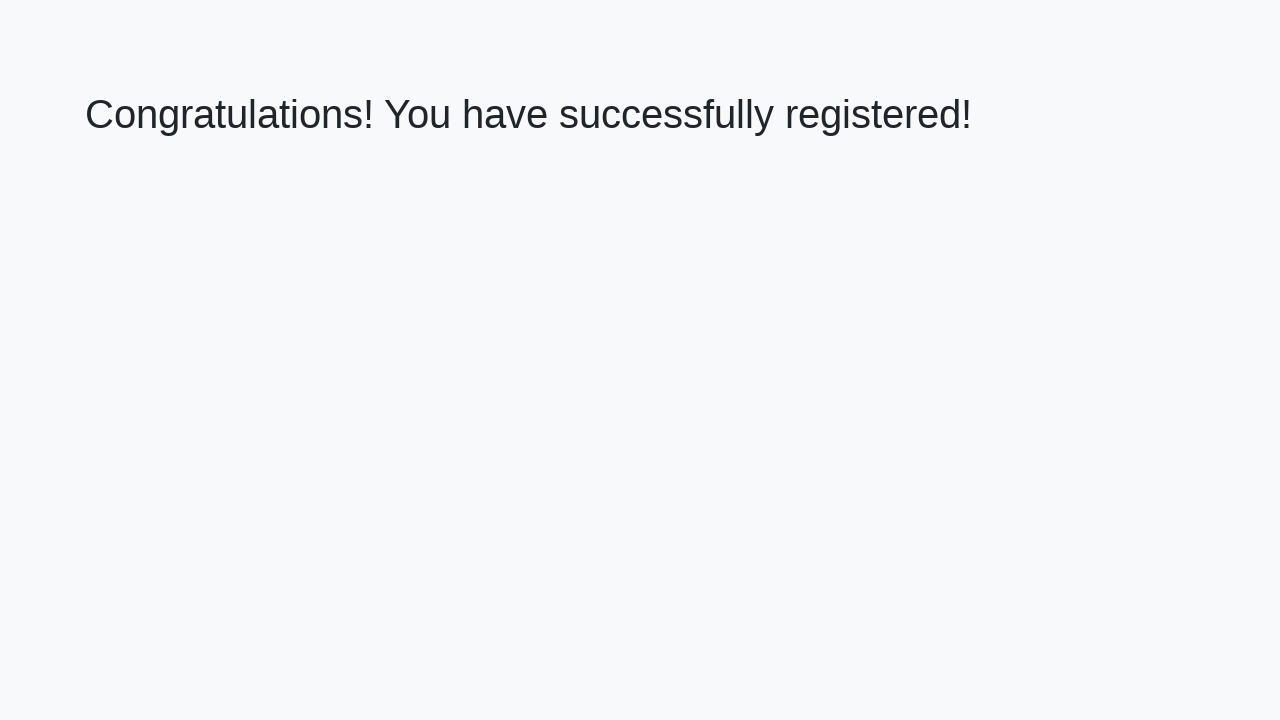

Verified success message matches expected text
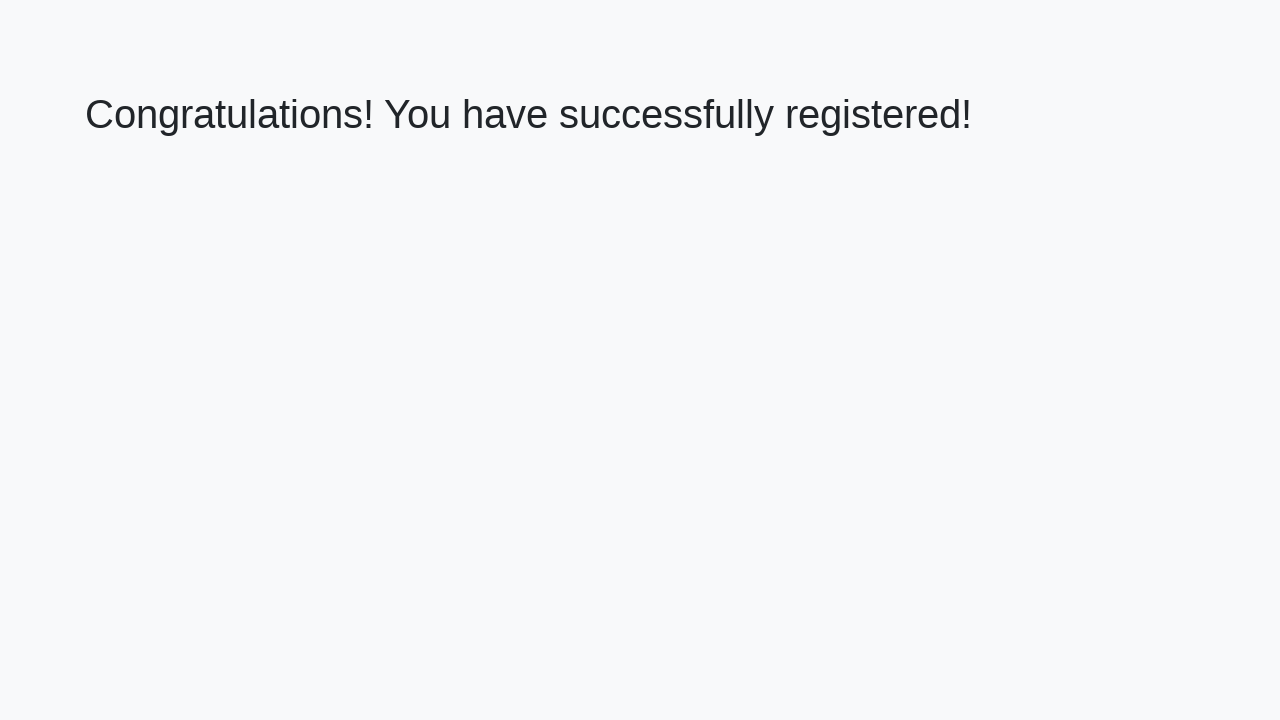

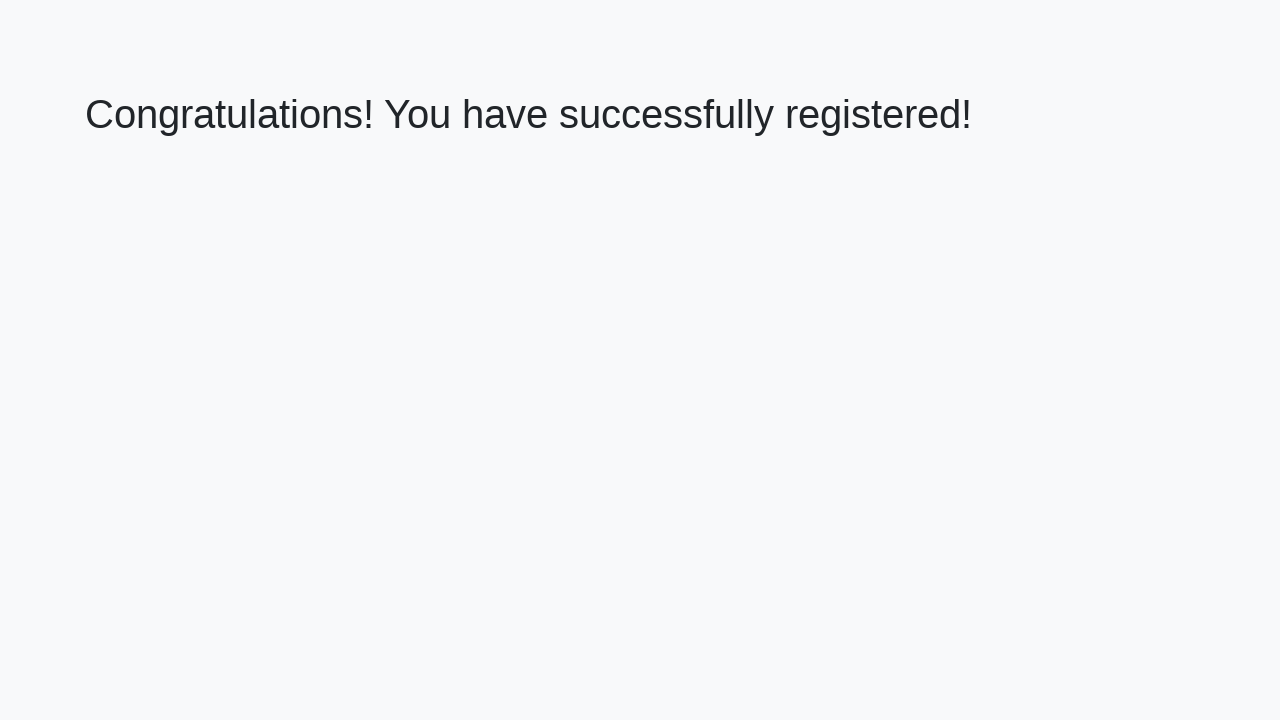